Tests that search box shows autocomplete suggestions when typing partial text

Starting URL: https://www.tmsandbox.co.nz/

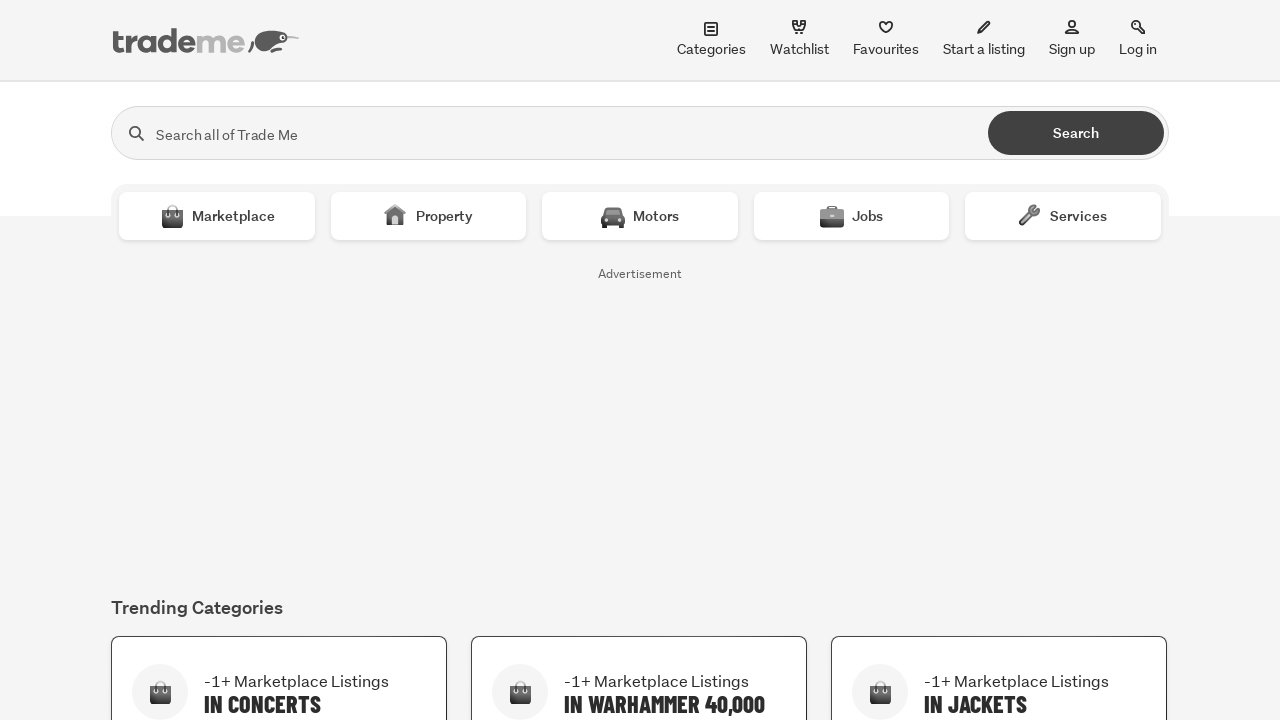

Filled search box with partial text 'hil' to trigger suggestions on input[name="search"]
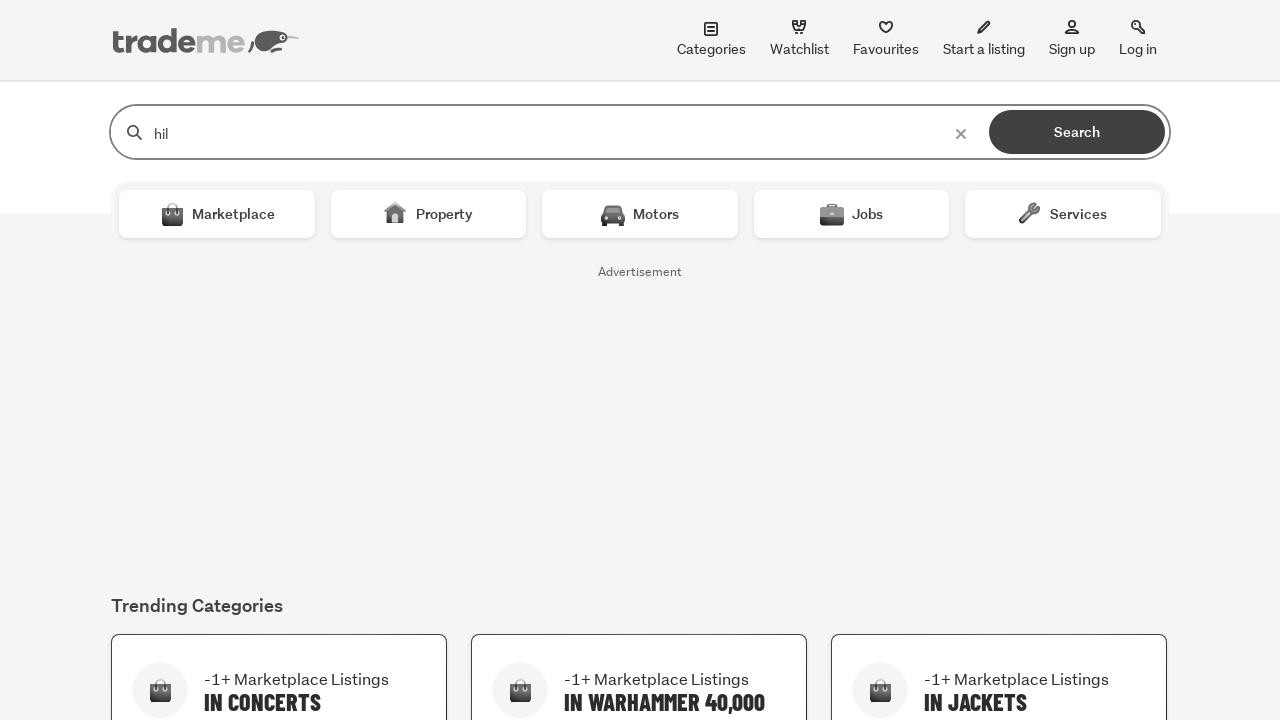

Waited for suggestions dropdown to appear
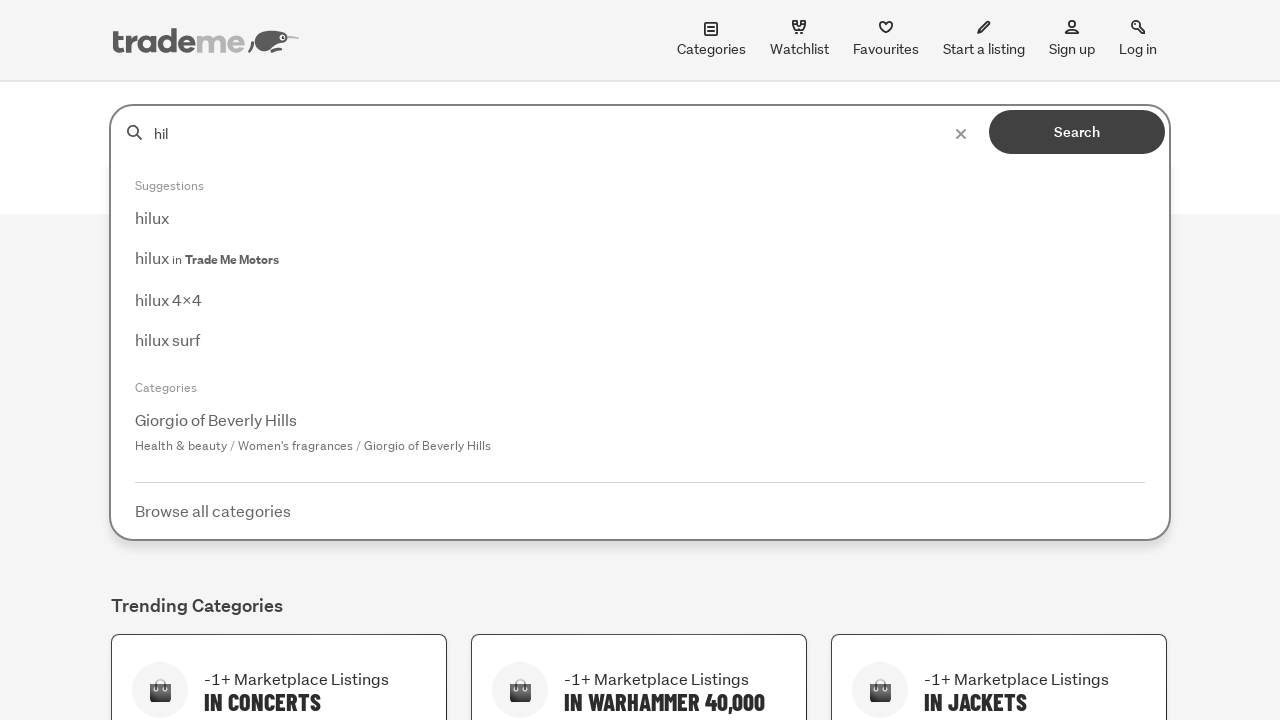

Verified suggestions container is present
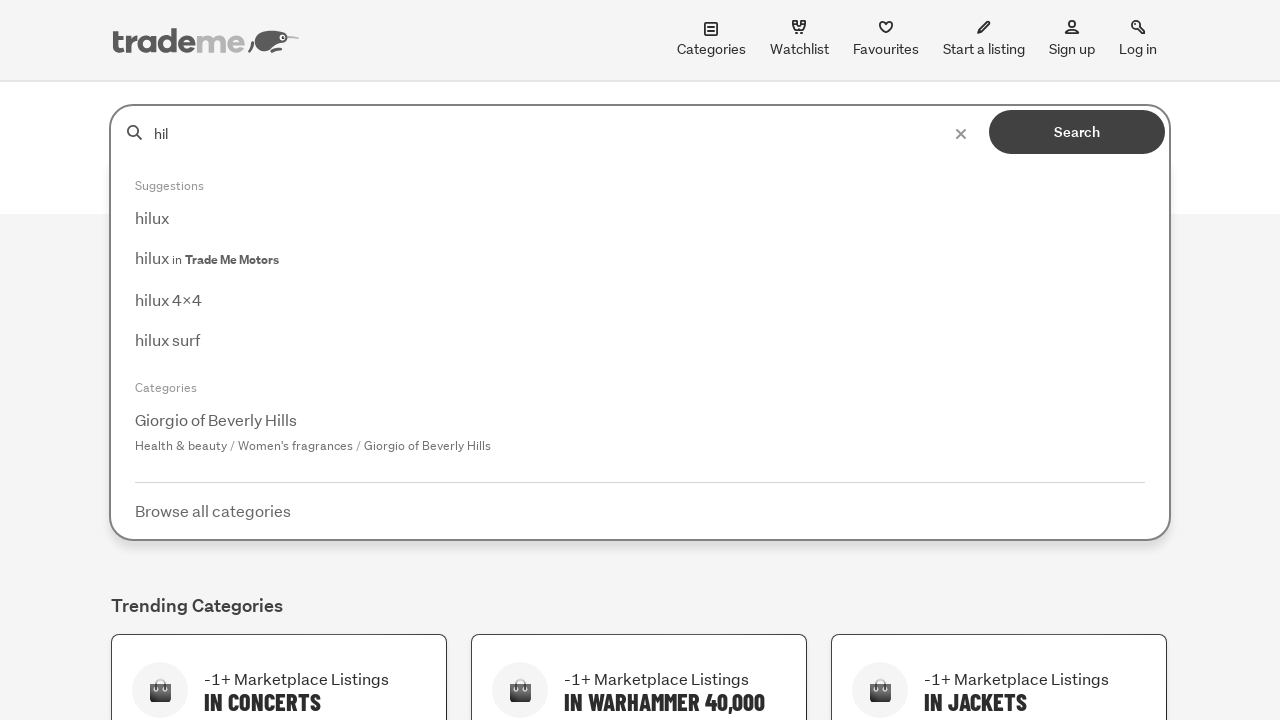

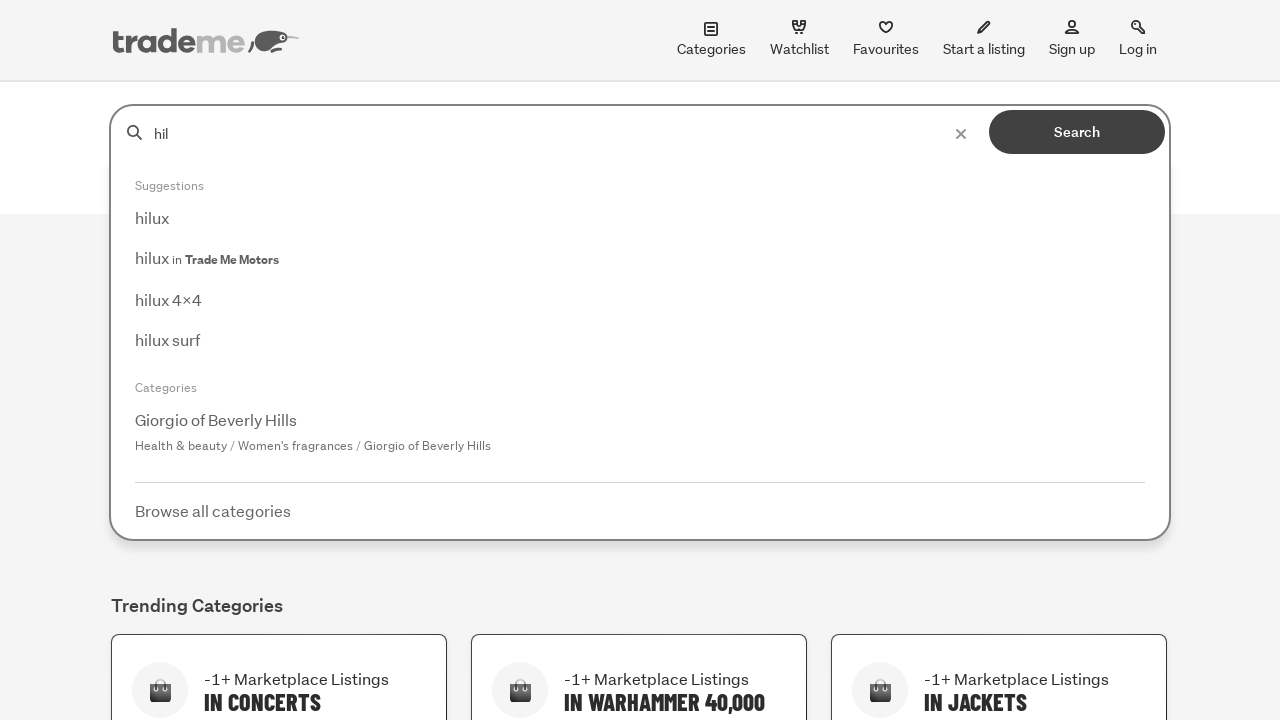